Tests login with invalid password and verifies the appropriate error message is displayed

Starting URL: http://the-internet.herokuapp.com/login

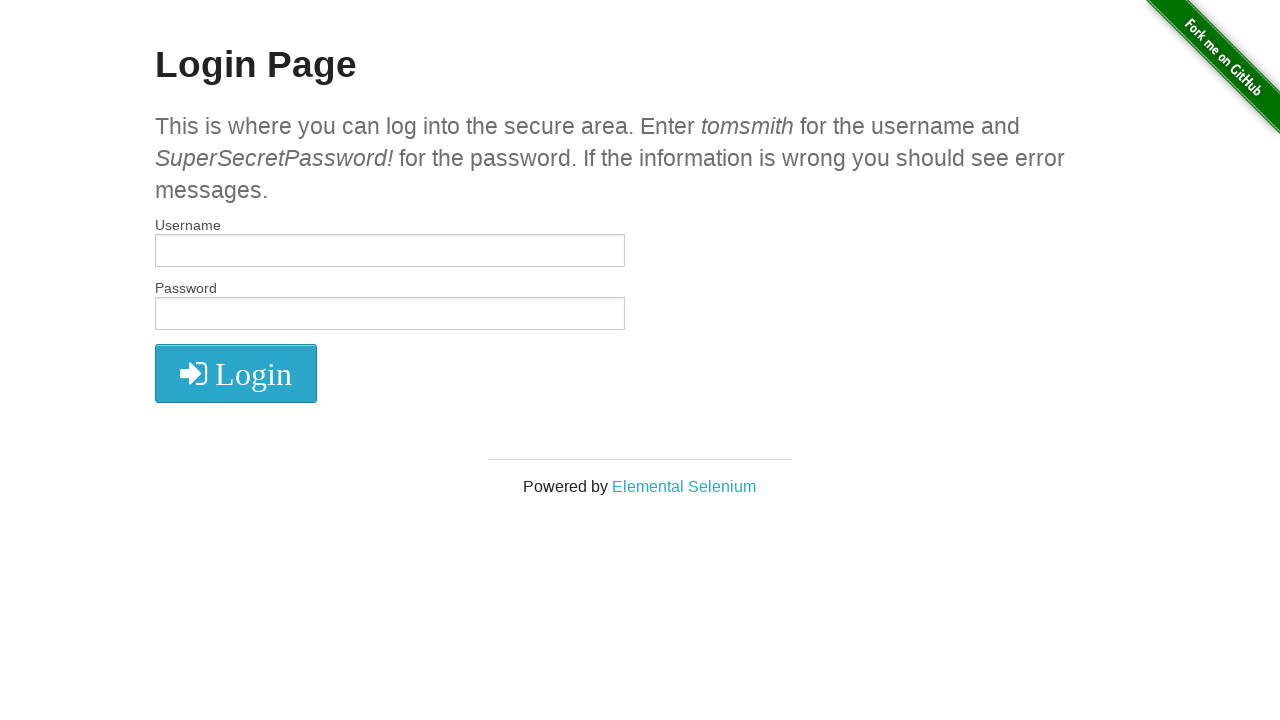

Filled username field with 'tomsmith' on input#username
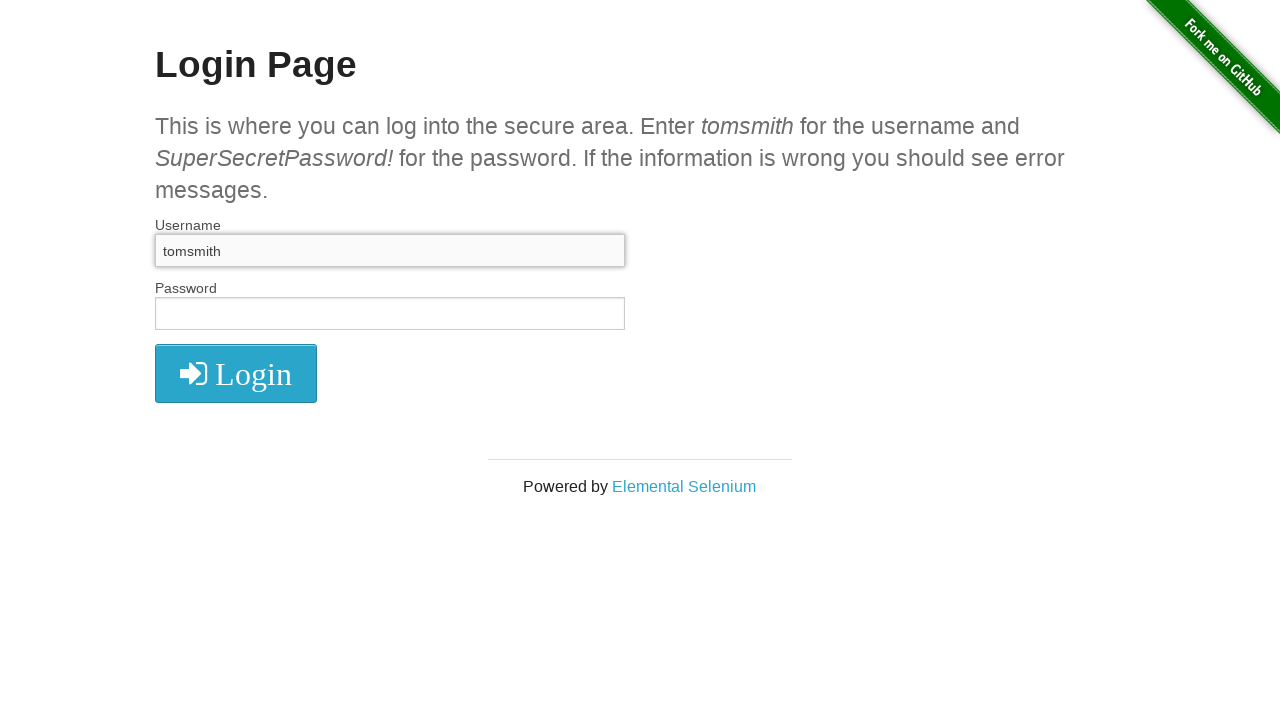

Filled password field with 'SuperSecretPassword' on input#password
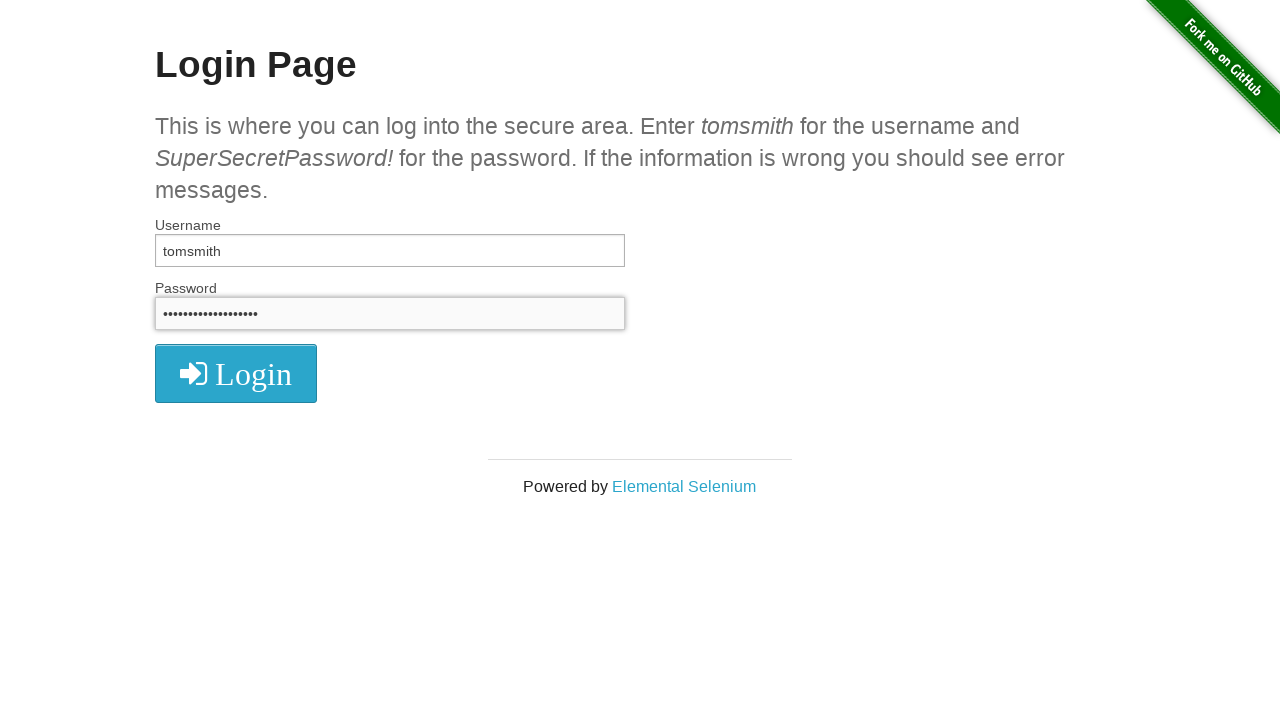

Clicked LOGIN button at (236, 374) on i.fa.fa-2x.fa-sign-in
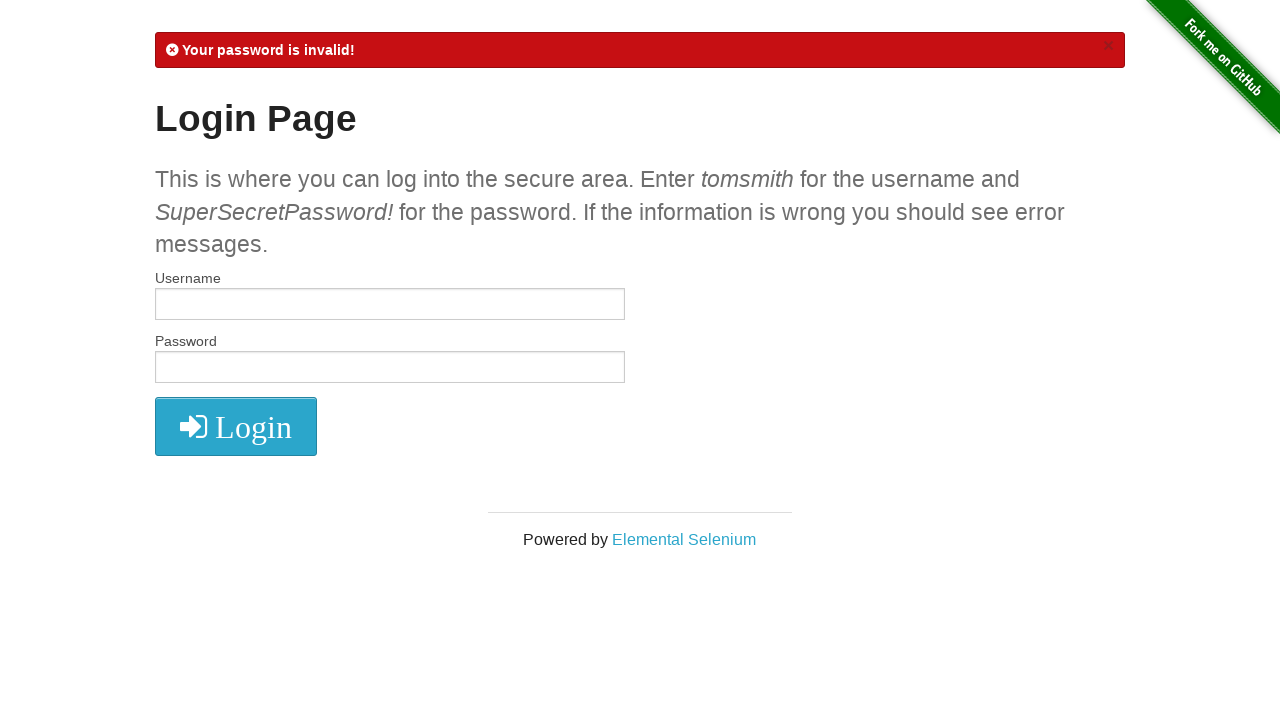

Error message appeared on page
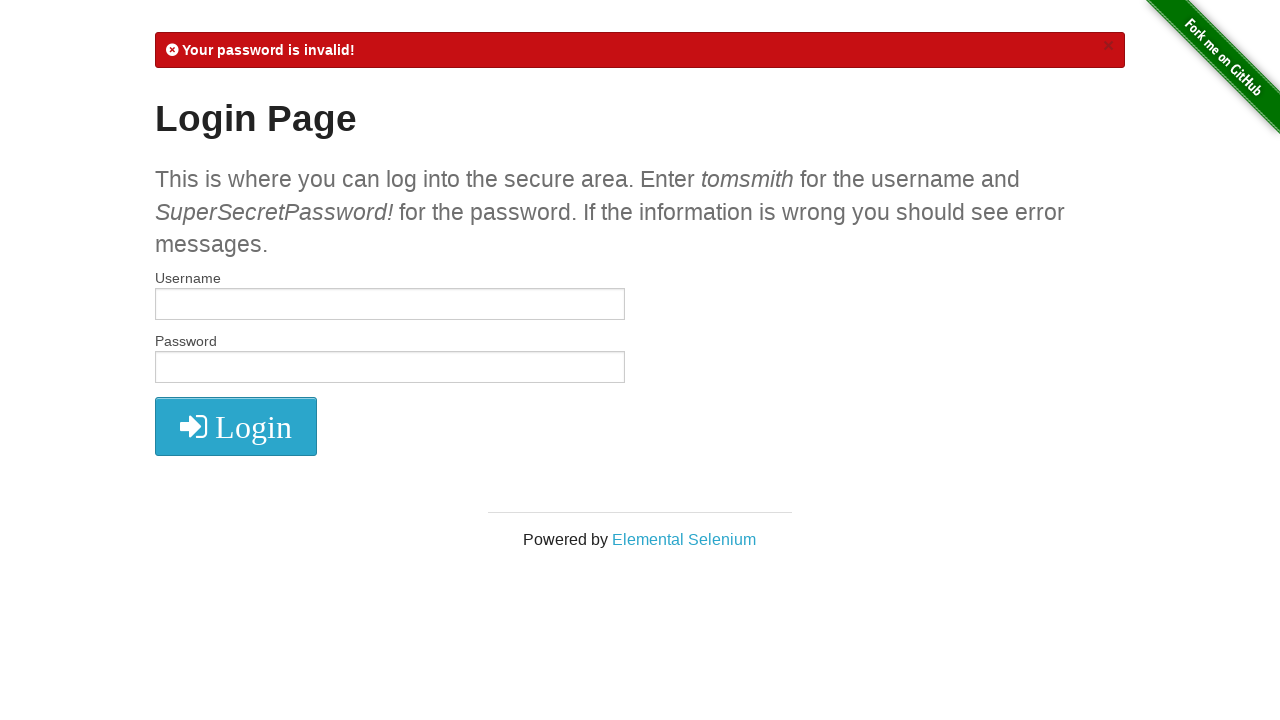

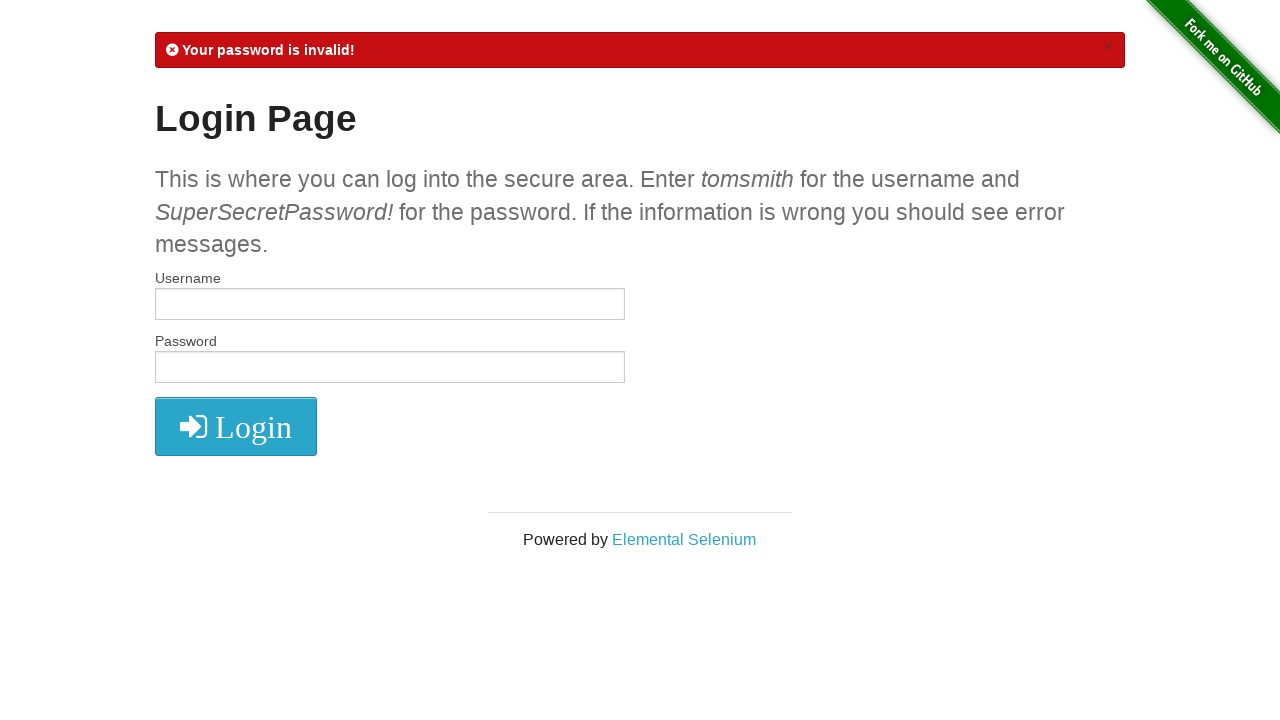